Tests dropdown selection functionality by clicking on the dropdown link and selecting different options using visible text, value, and index methods

Starting URL: http://the-internet.herokuapp.com/

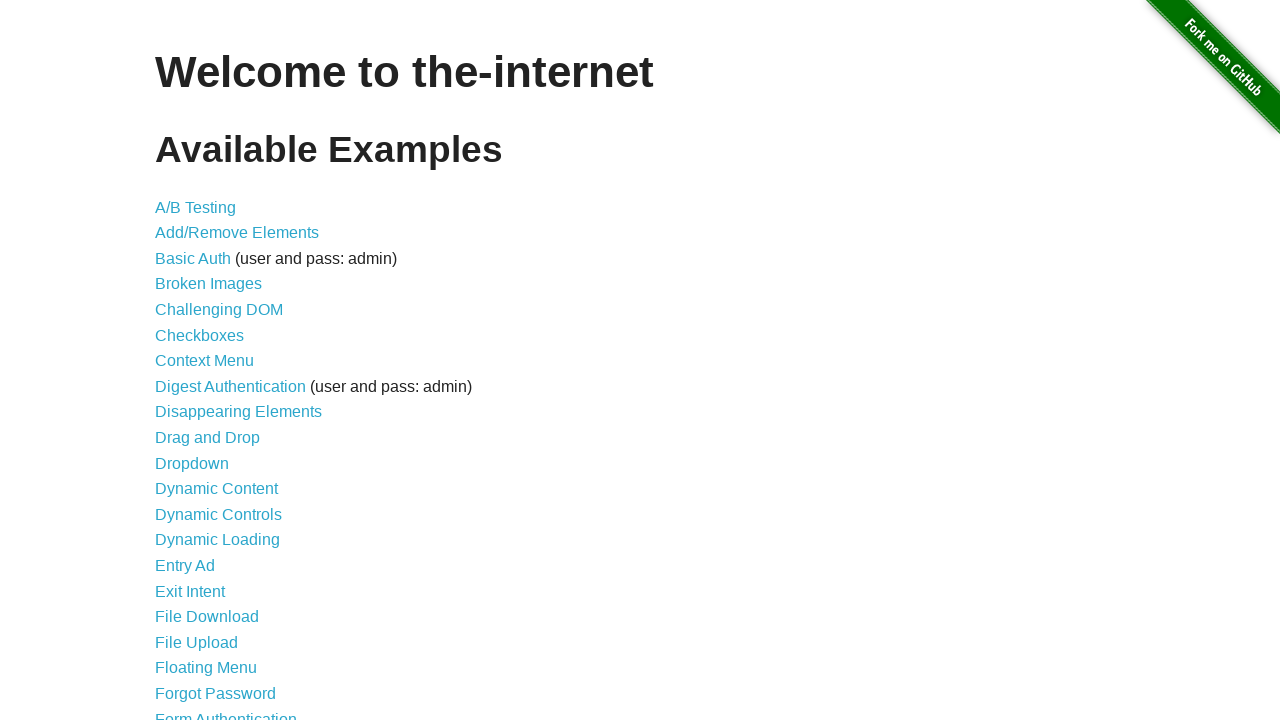

Clicked on dropdown link to navigate to dropdown page at (192, 463) on a[href='/dropdown']
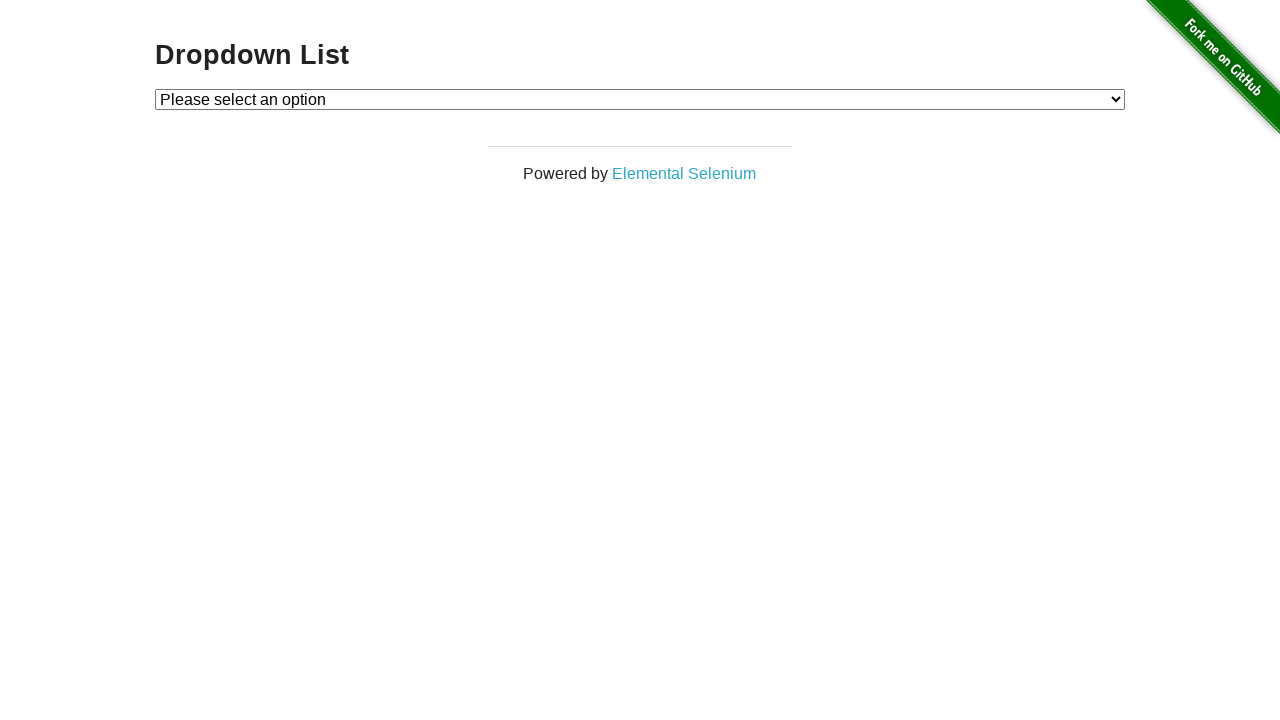

Dropdown element is now visible
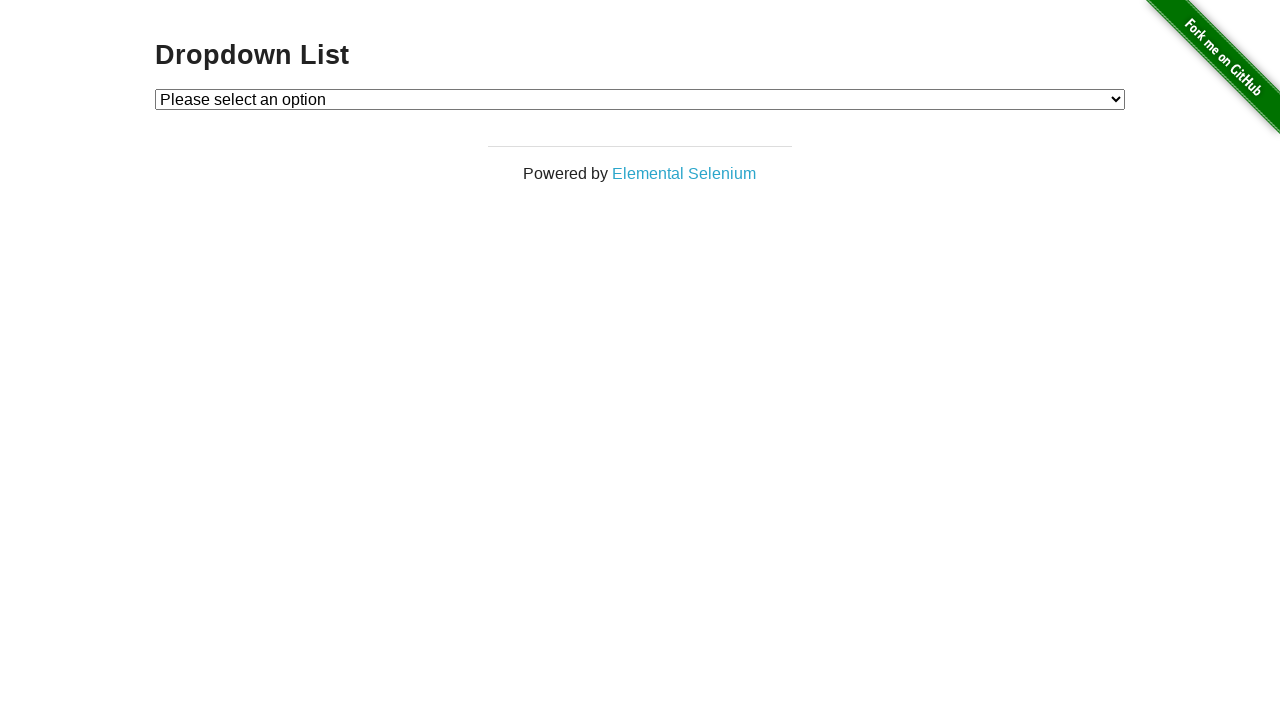

Selected Option 2 from dropdown using visible text on #dropdown
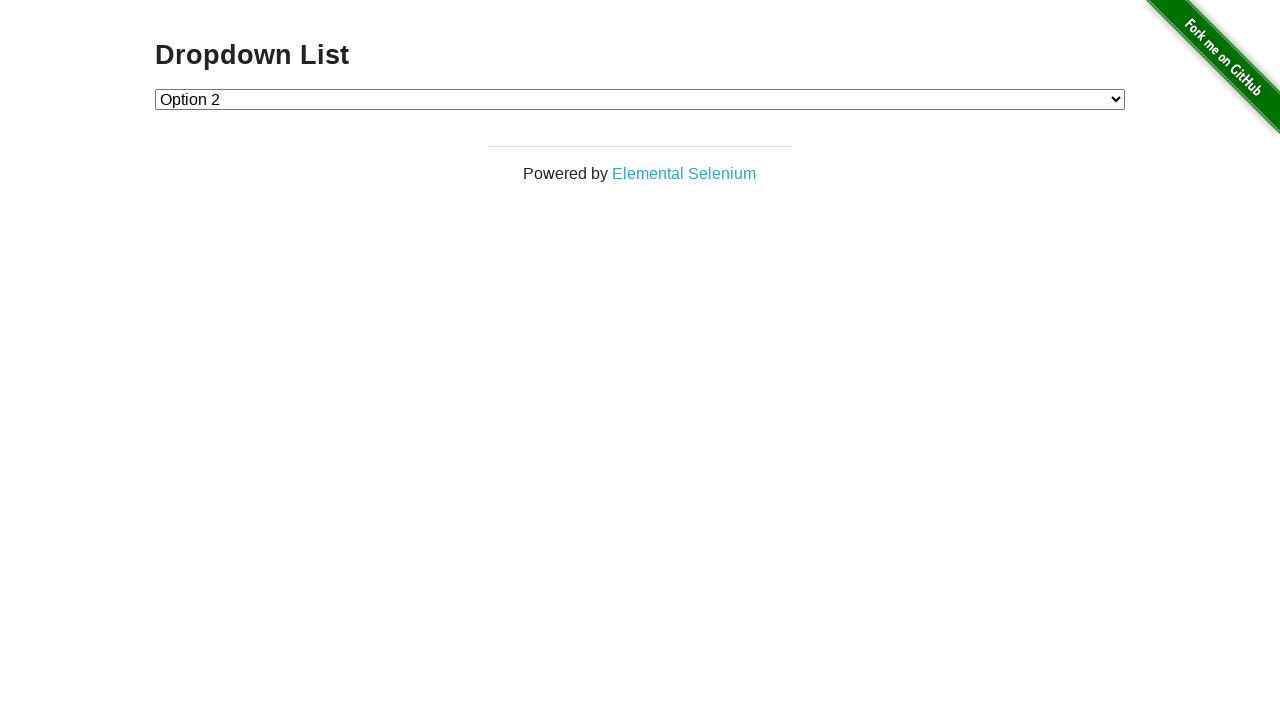

Selected Option 1 from dropdown using value attribute on #dropdown
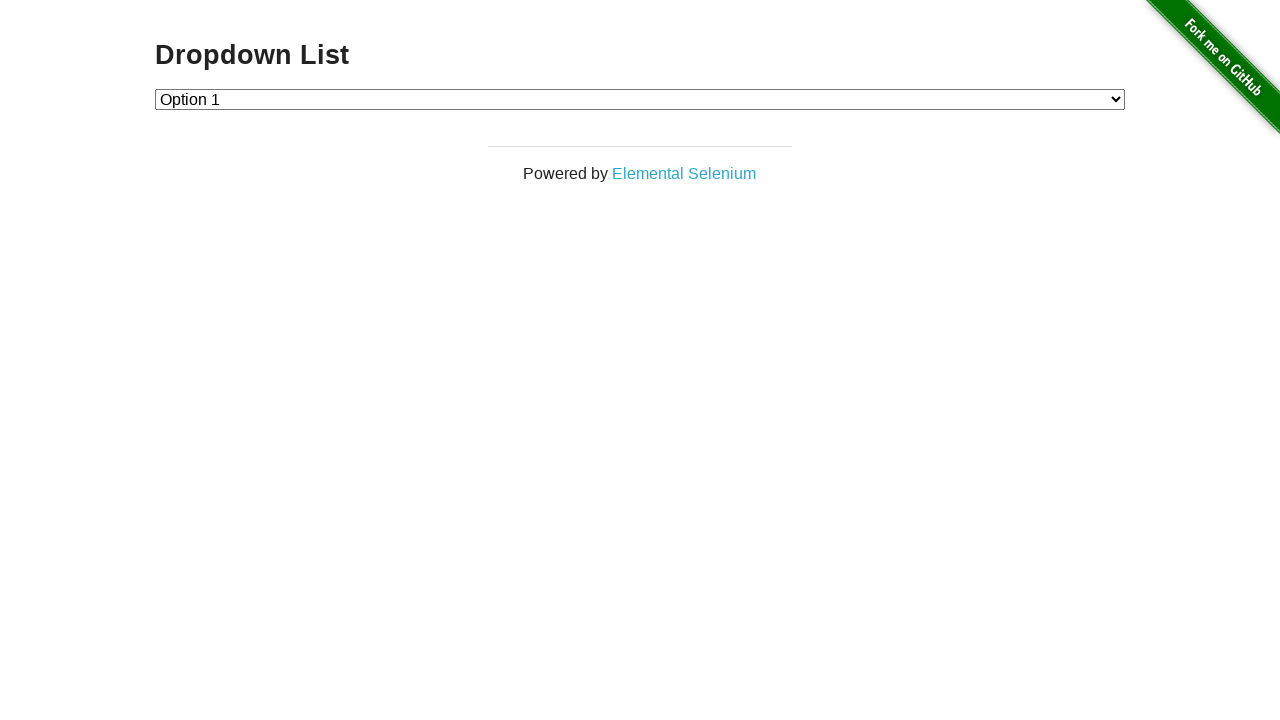

Selected Option 2 from dropdown using index on #dropdown
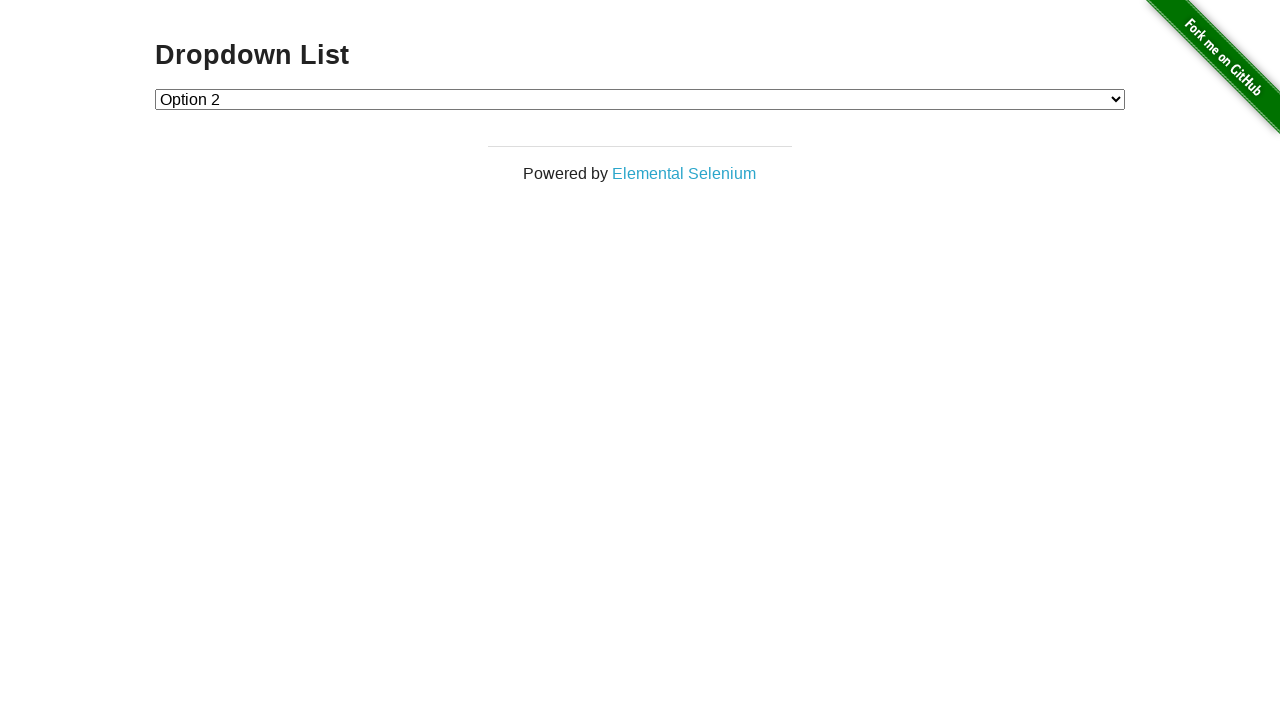

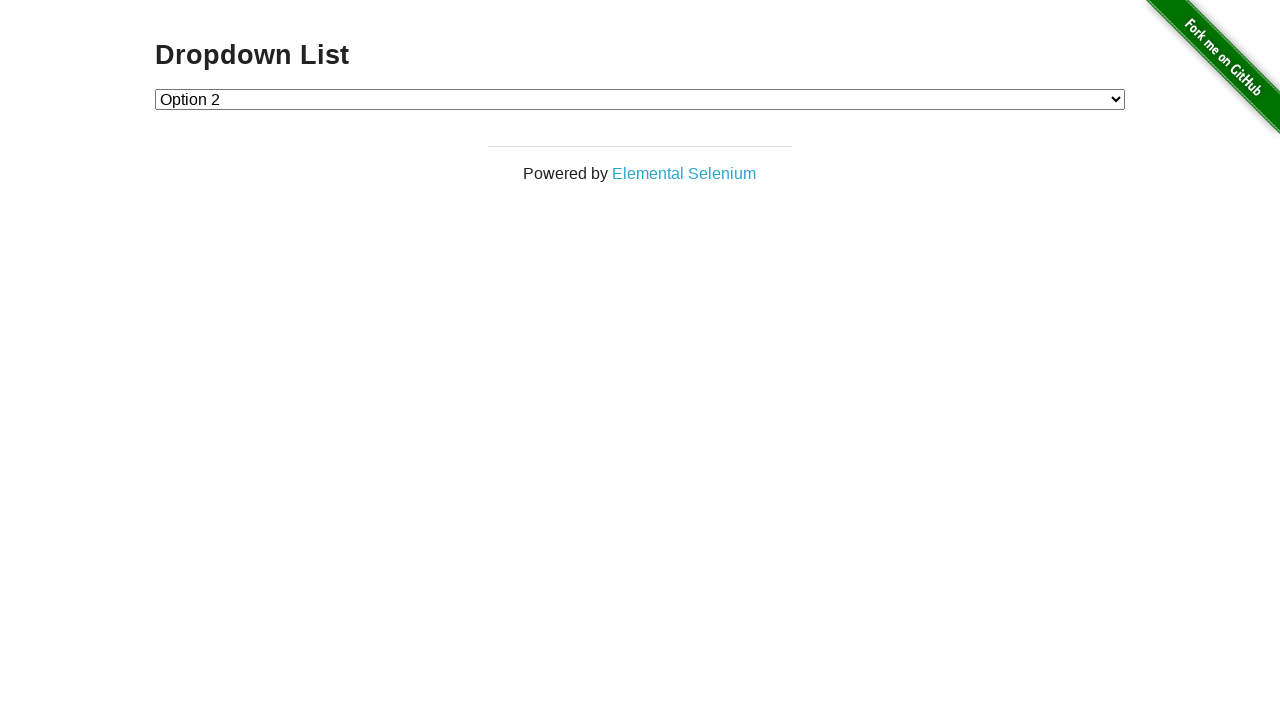